Tests e-commerce checkout flow by adding a product to cart, proceeding through checkout, and completing the order with country selection

Starting URL: https://rahulshettyacademy.com/seleniumPractise/#/

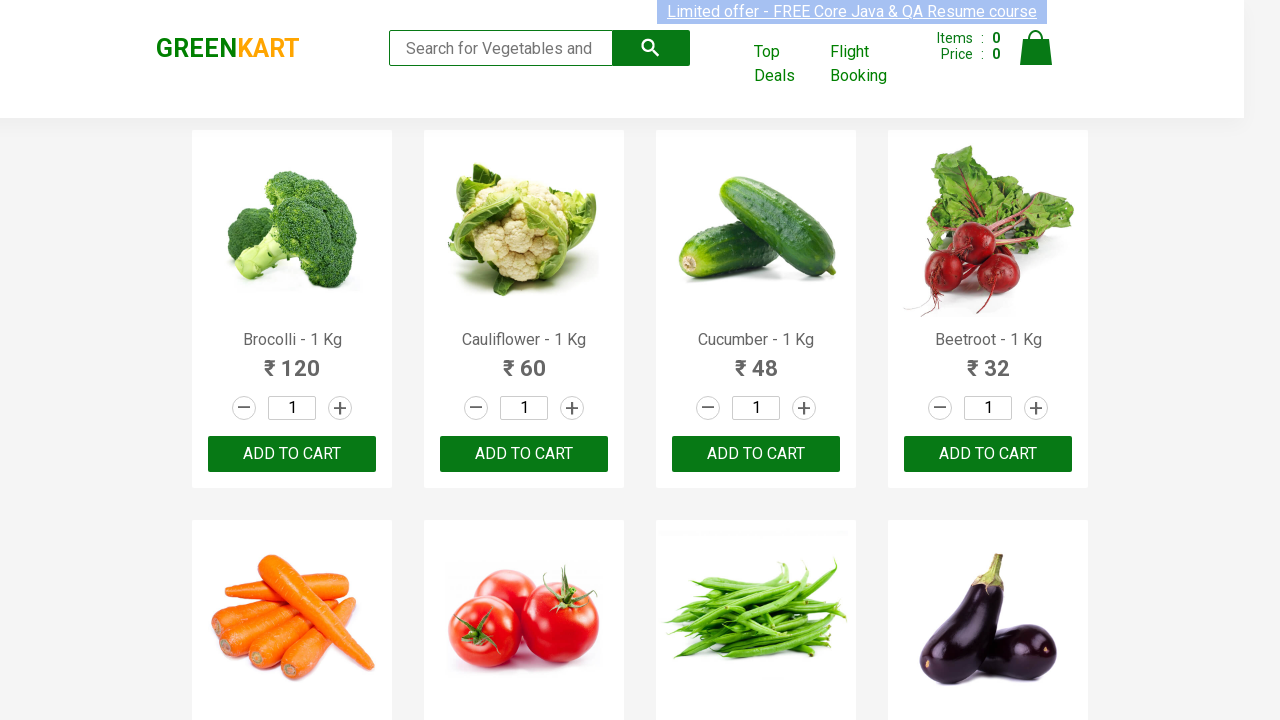

Incremented product quantity at (340, 408) on div > div:nth-child(1) > div.stepper-input > a.increment
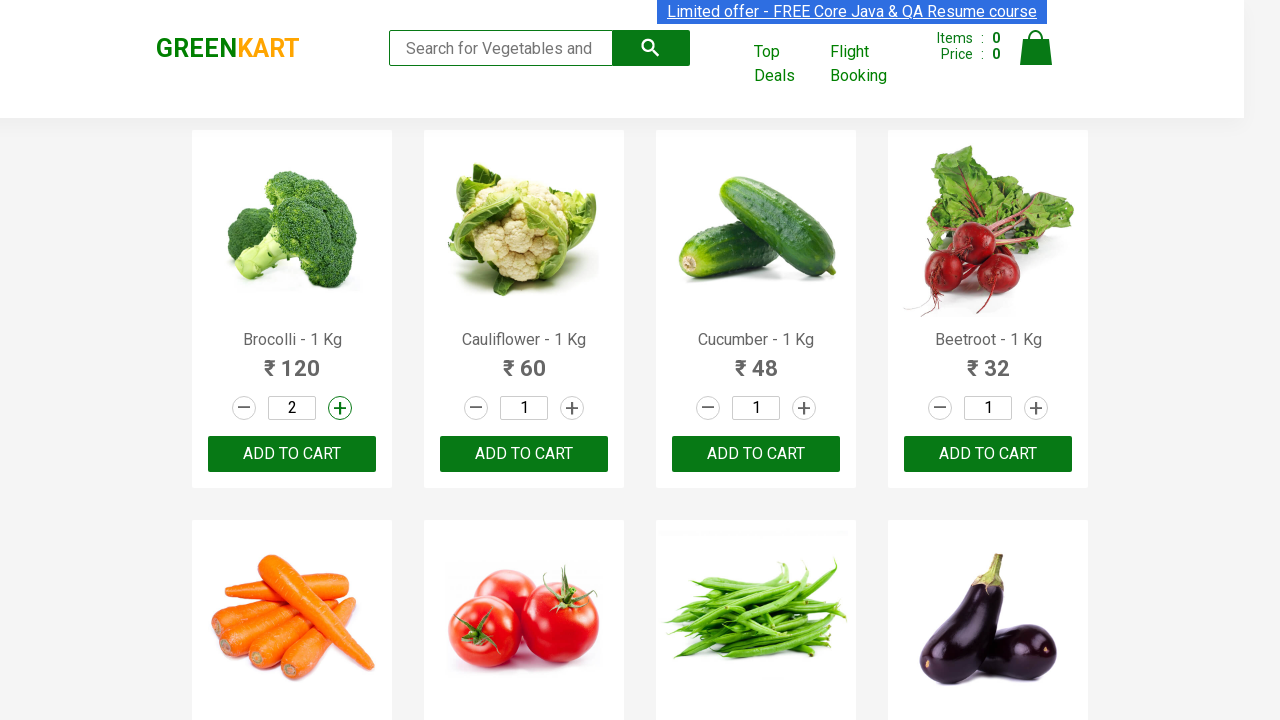

Added product to cart at (292, 454) on div > div:nth-child(1) > div.product-action > button
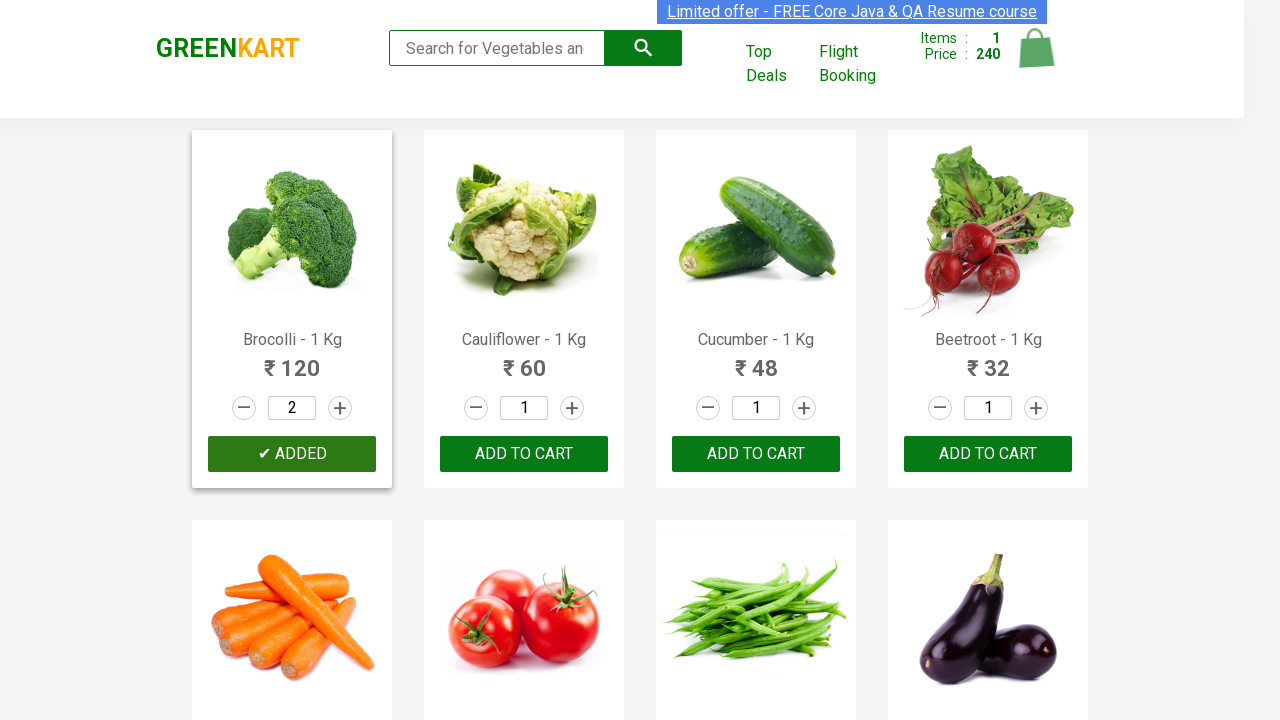

Clicked cart icon to view cart at (1036, 48) on img[alt="Cart"]
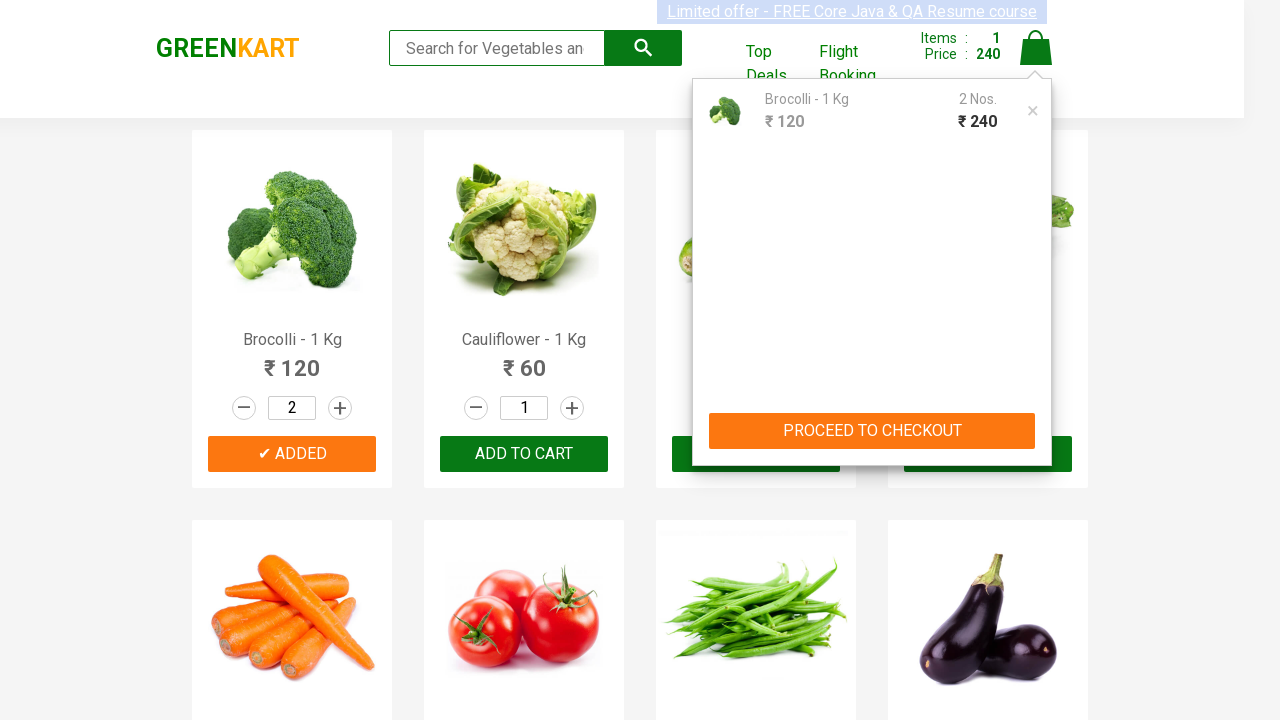

Clicked proceed to checkout button at (872, 431) on button:has-text("PROCEED TO CHECKOUT")
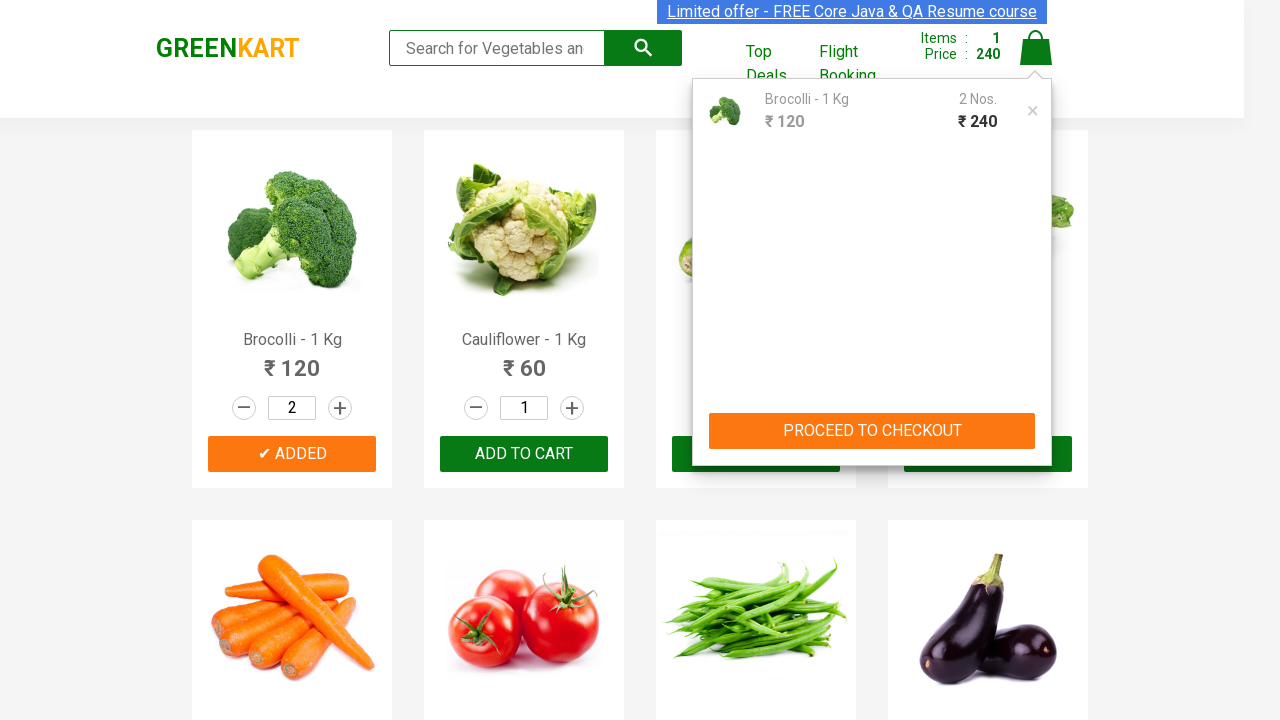

Clicked promo button at (1058, 264) on .promoBtn
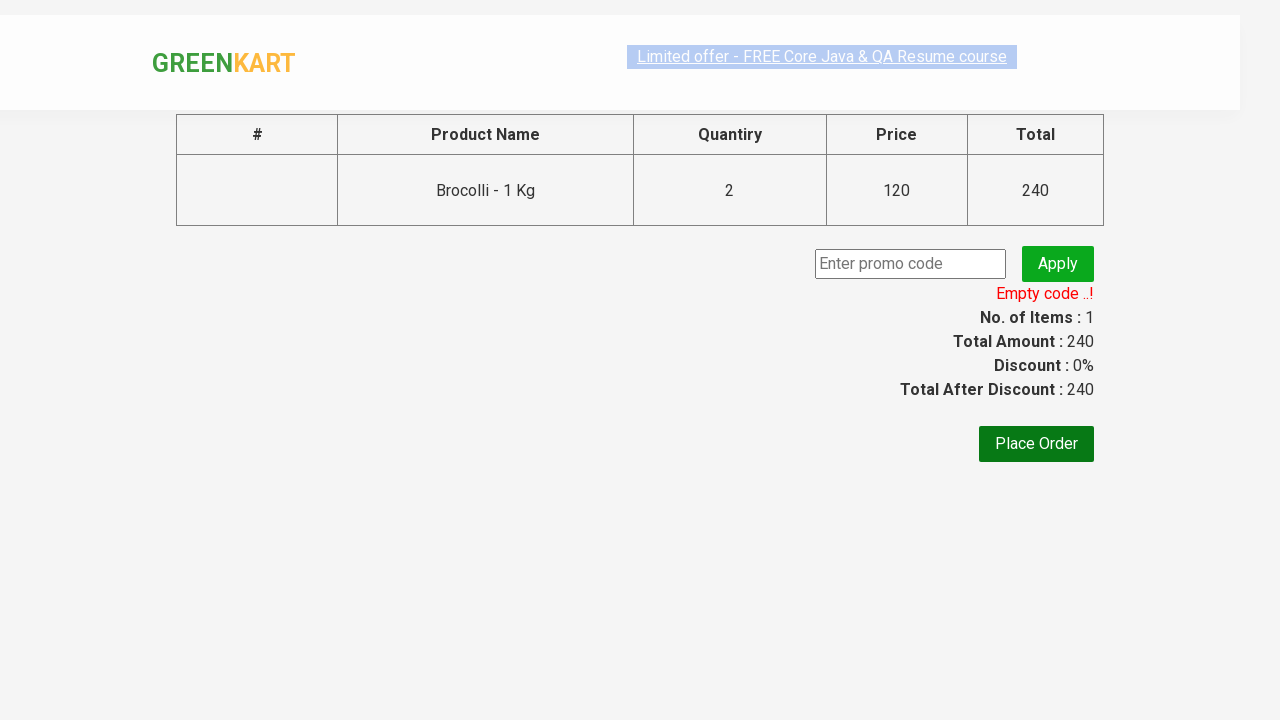

Clicked place order button at (1036, 444) on button:has-text("Place Order")
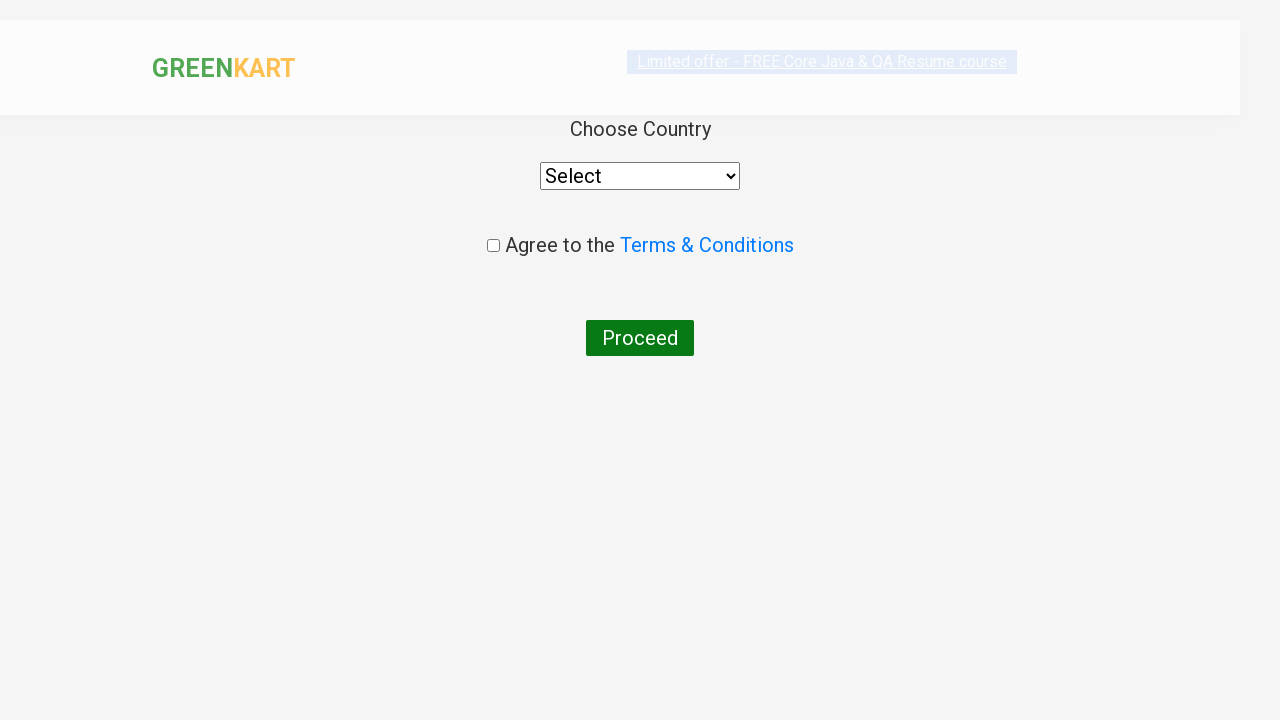

Checked agreement checkbox at (493, 246) on .chkAgree
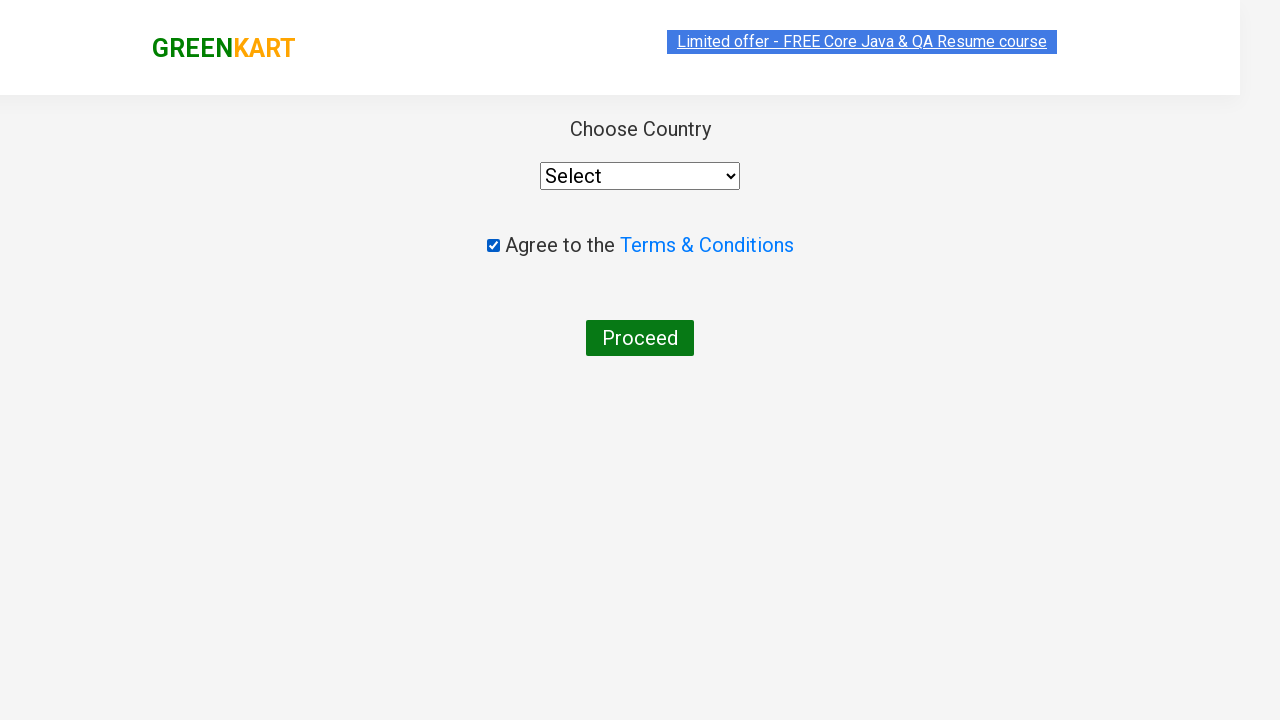

Selected Armenia from country dropdown on select
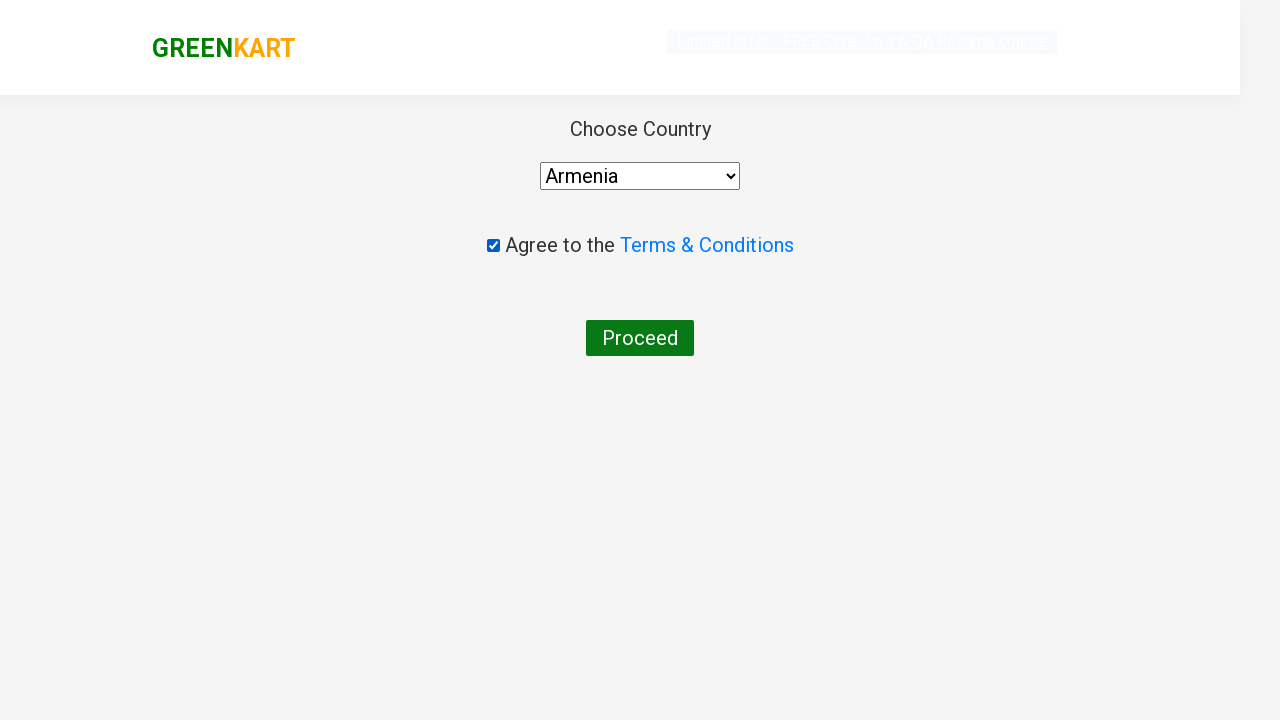

Clicked proceed button to complete order at (640, 338) on button:has-text("Proceed")
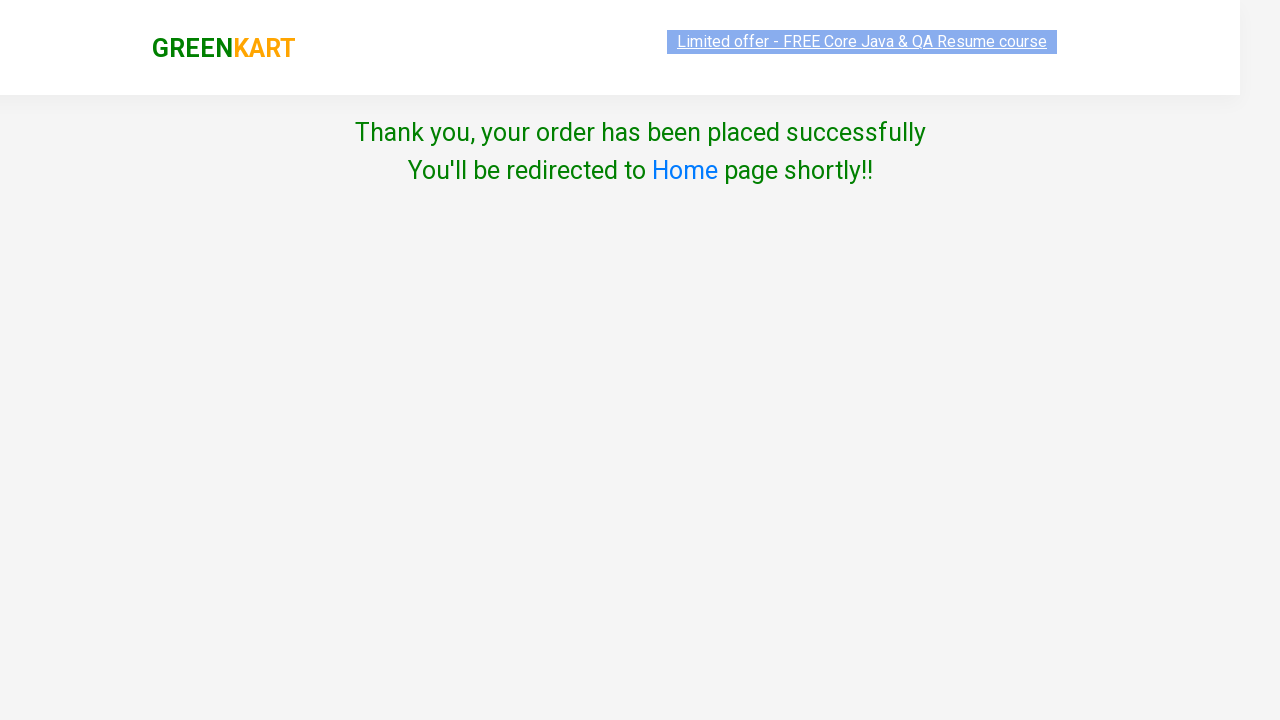

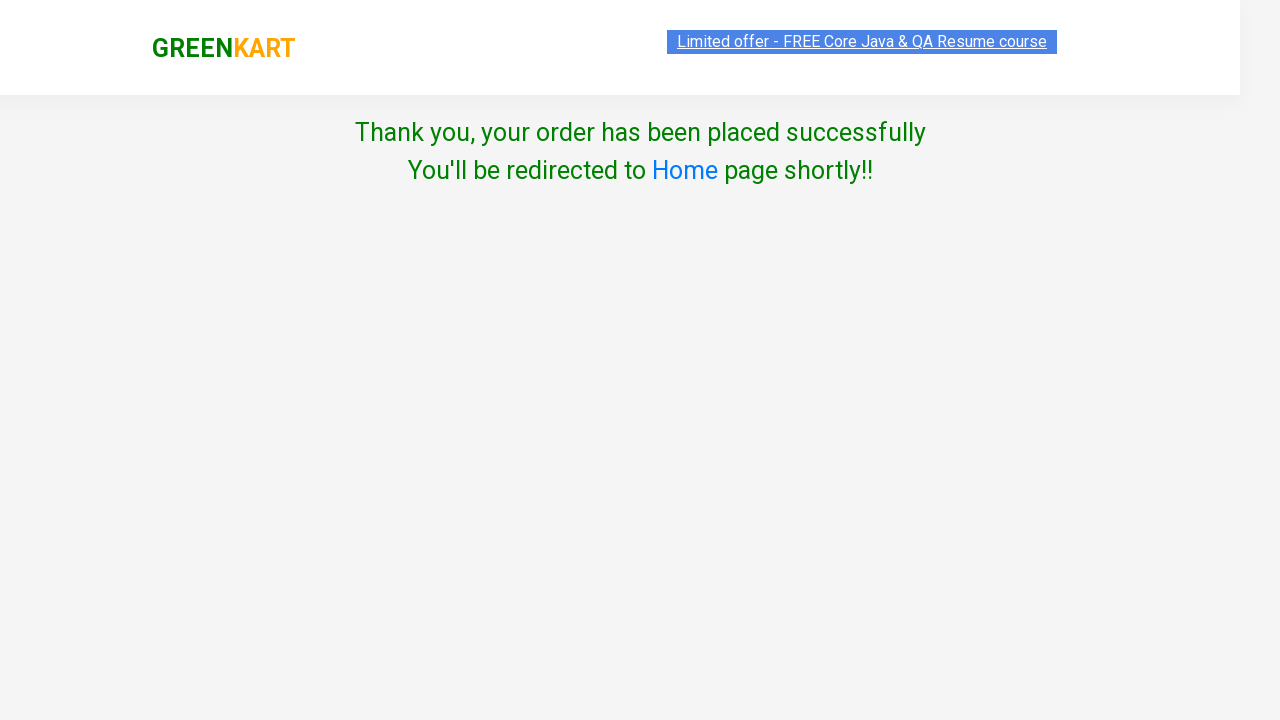